Tests table sorting functionality by clicking on a column header and verifying that the data is sorted correctly

Starting URL: https://rahulshettyacademy.com/seleniumPractise/#/offers

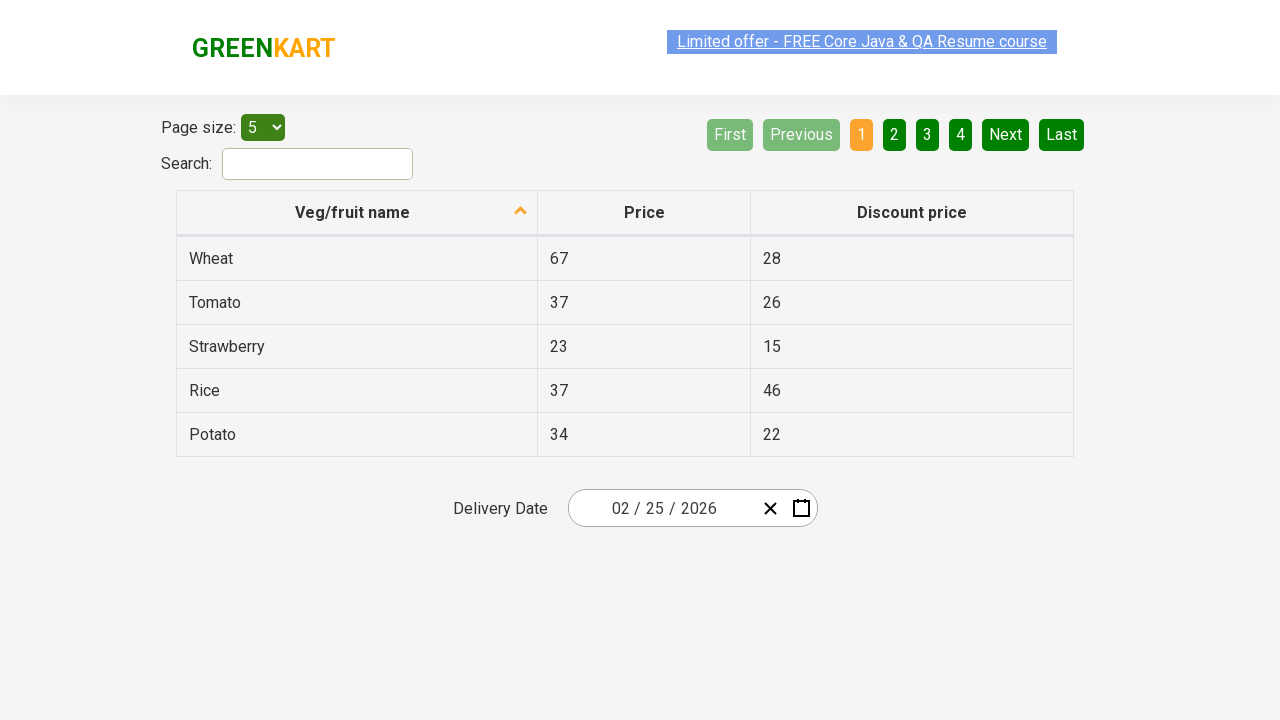

Clicked first column header to sort table at (357, 213) on xpath=//tr//th[1]
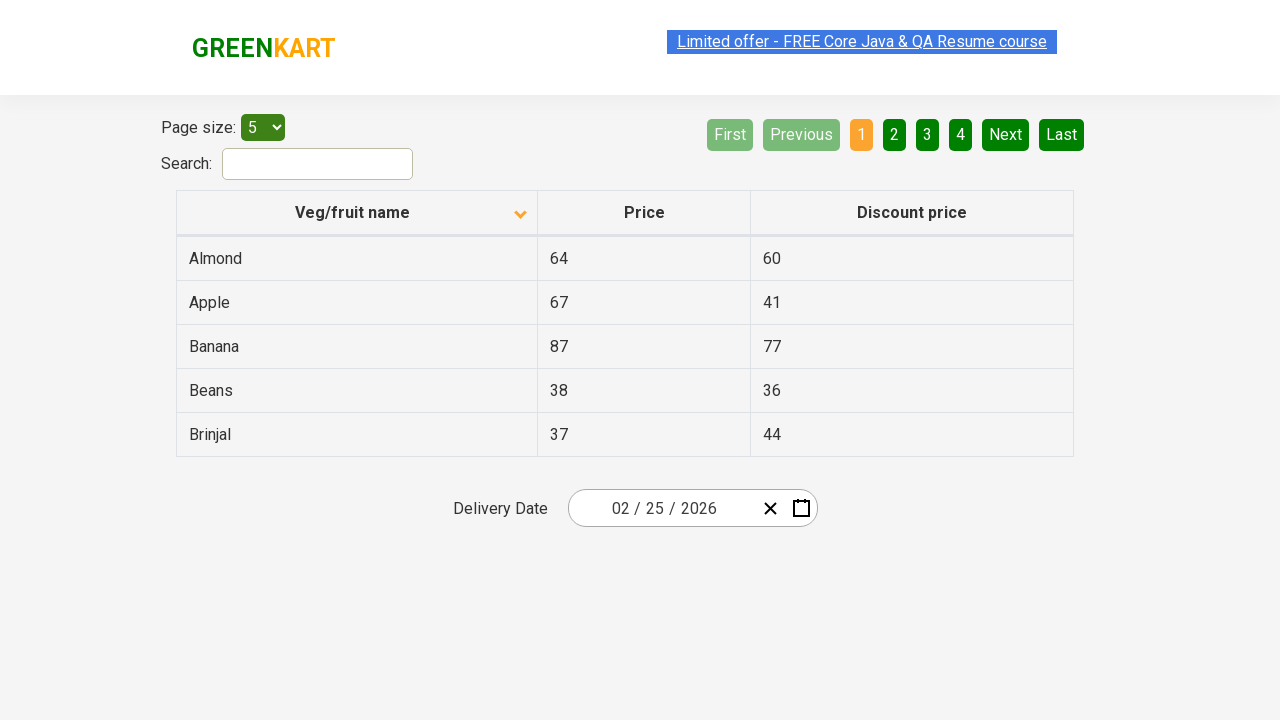

Waited 500ms for sorting to complete
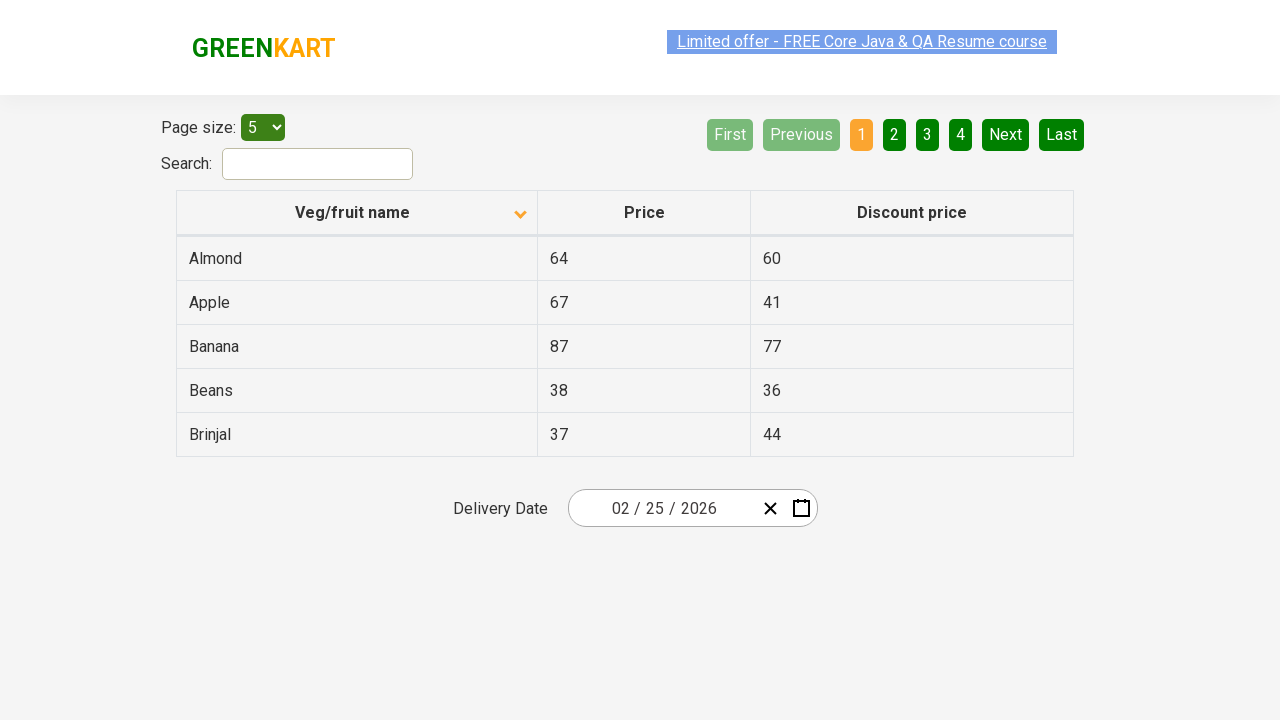

Retrieved all elements from first column
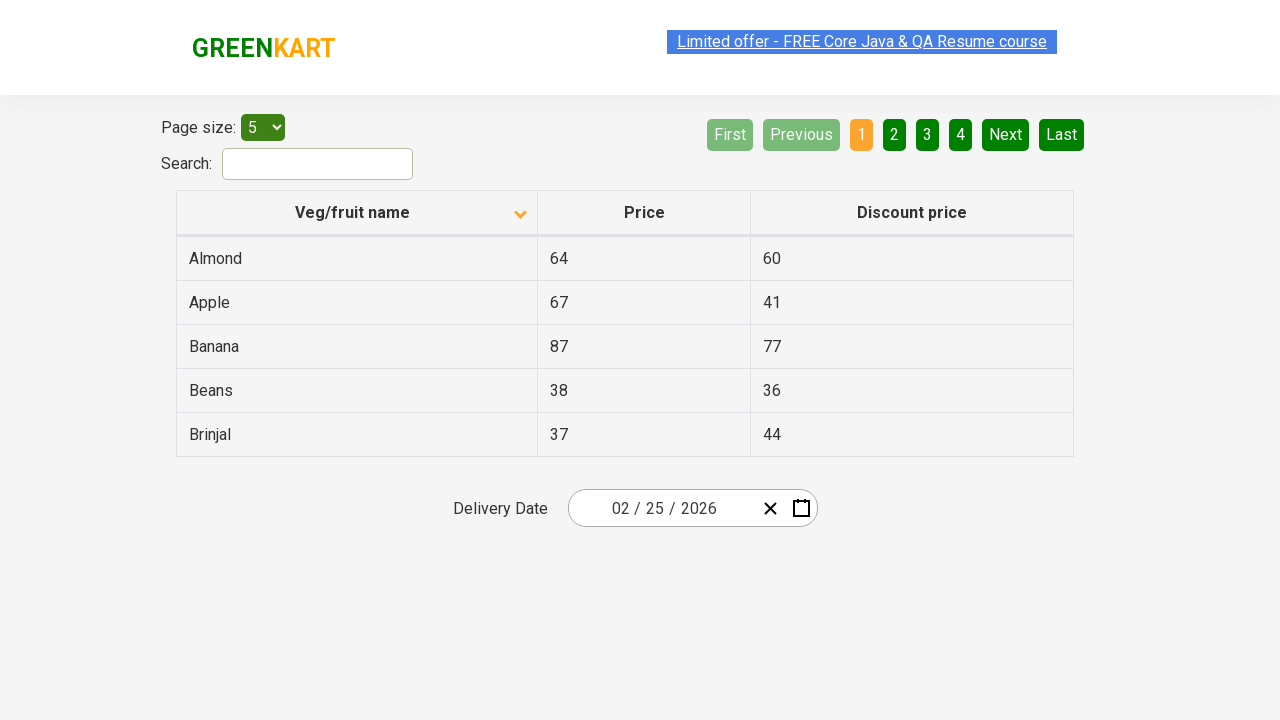

Extracted text content from all column elements
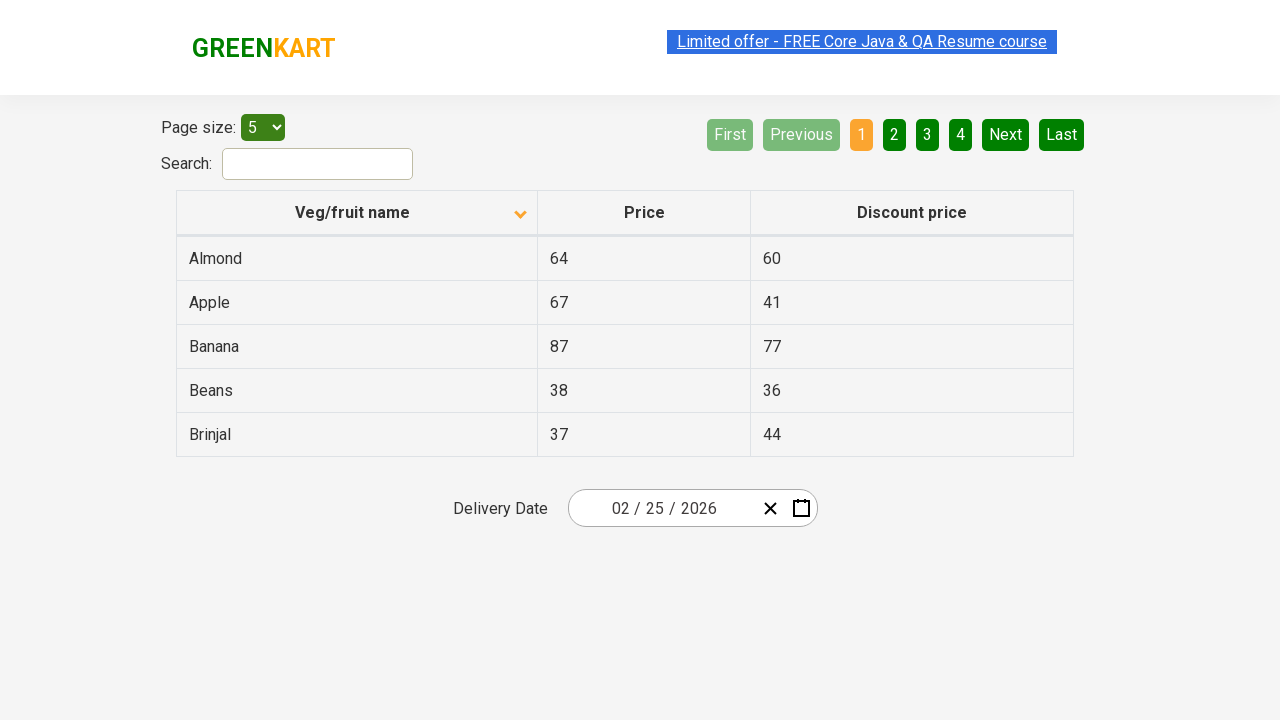

Created sorted copy of original list for comparison
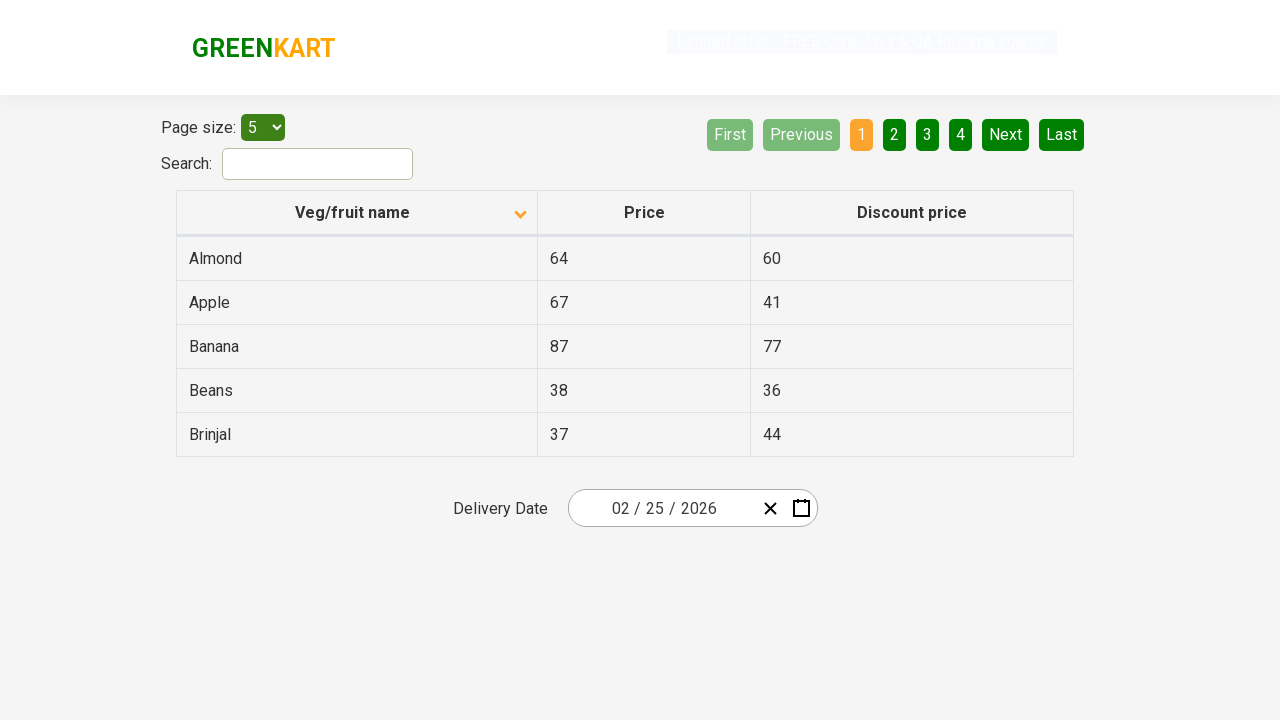

Verified table is sorted correctly
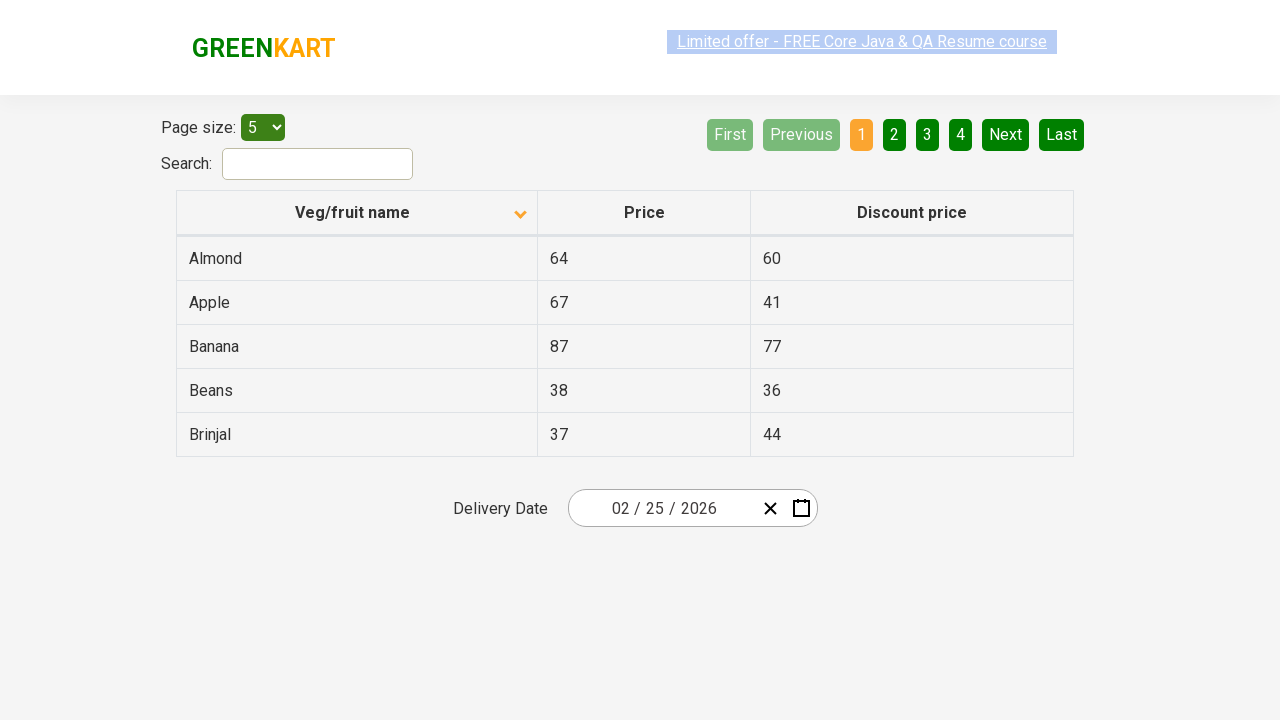

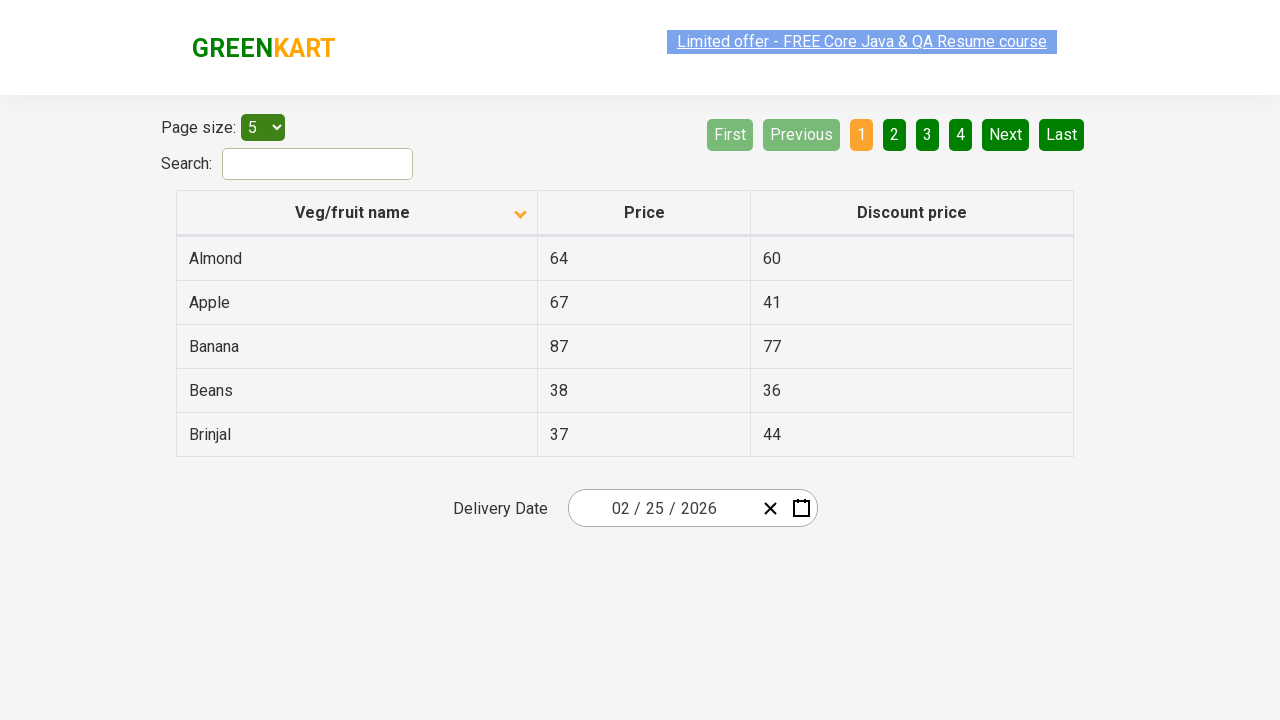